Navigates to WebdriverIO website and waits for it to load to check PWA capabilities

Starting URL: https://webdriver.io

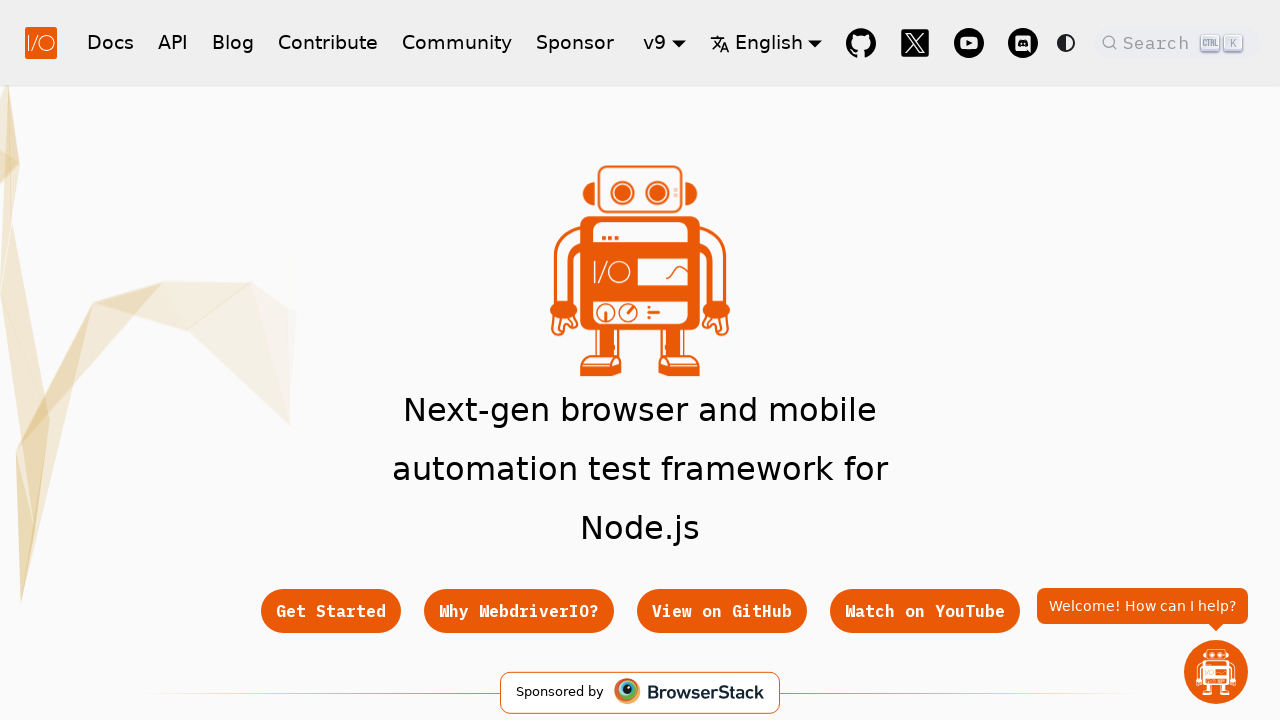

Navigated to WebdriverIO website
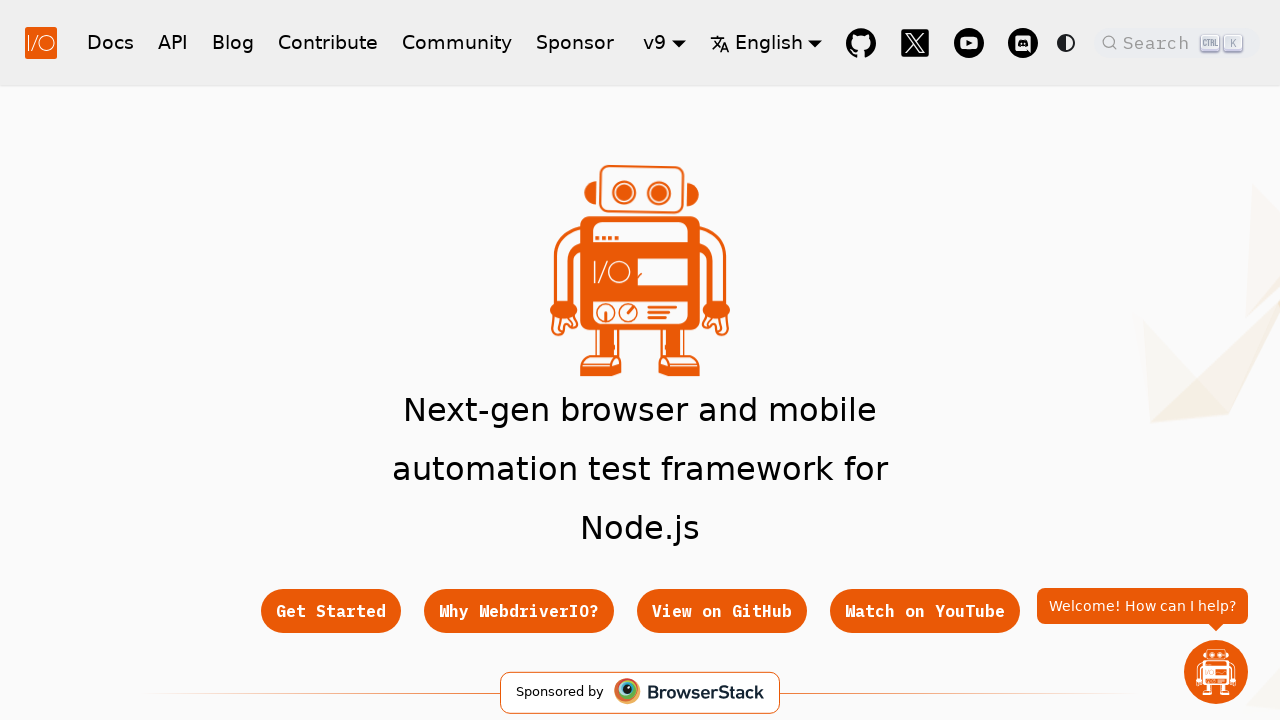

Waited for page to fully load (networkidle state)
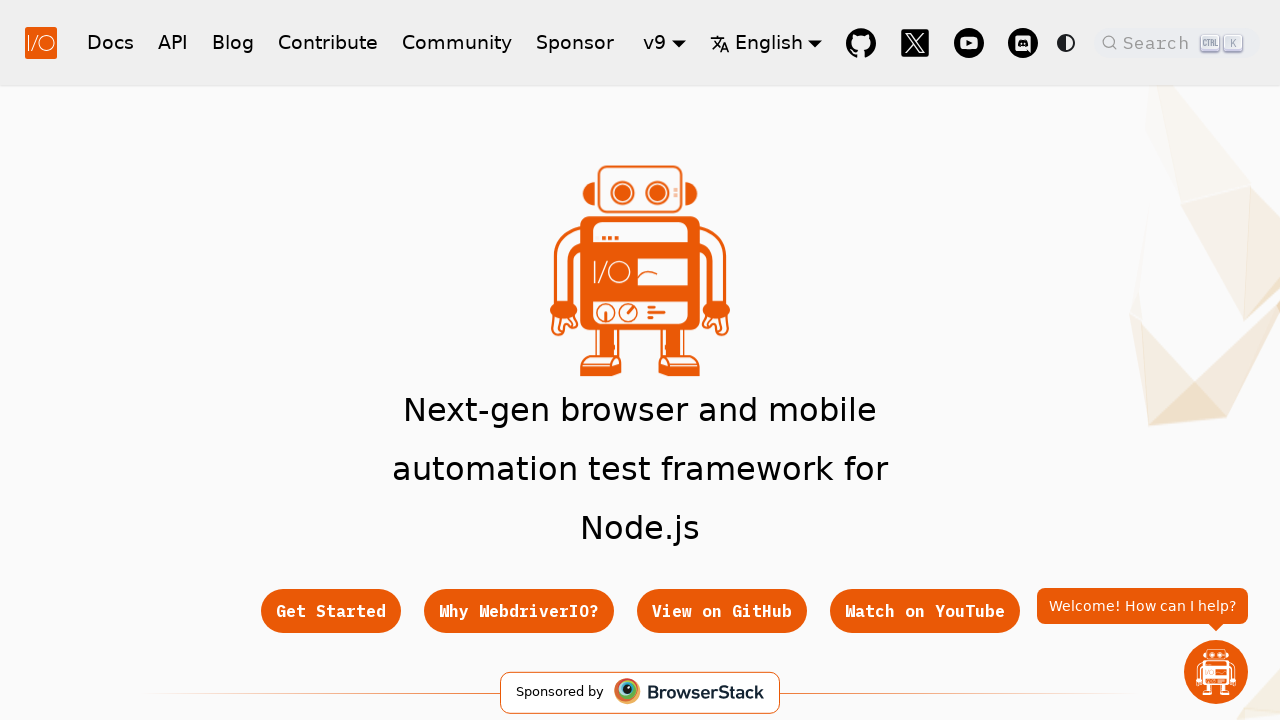

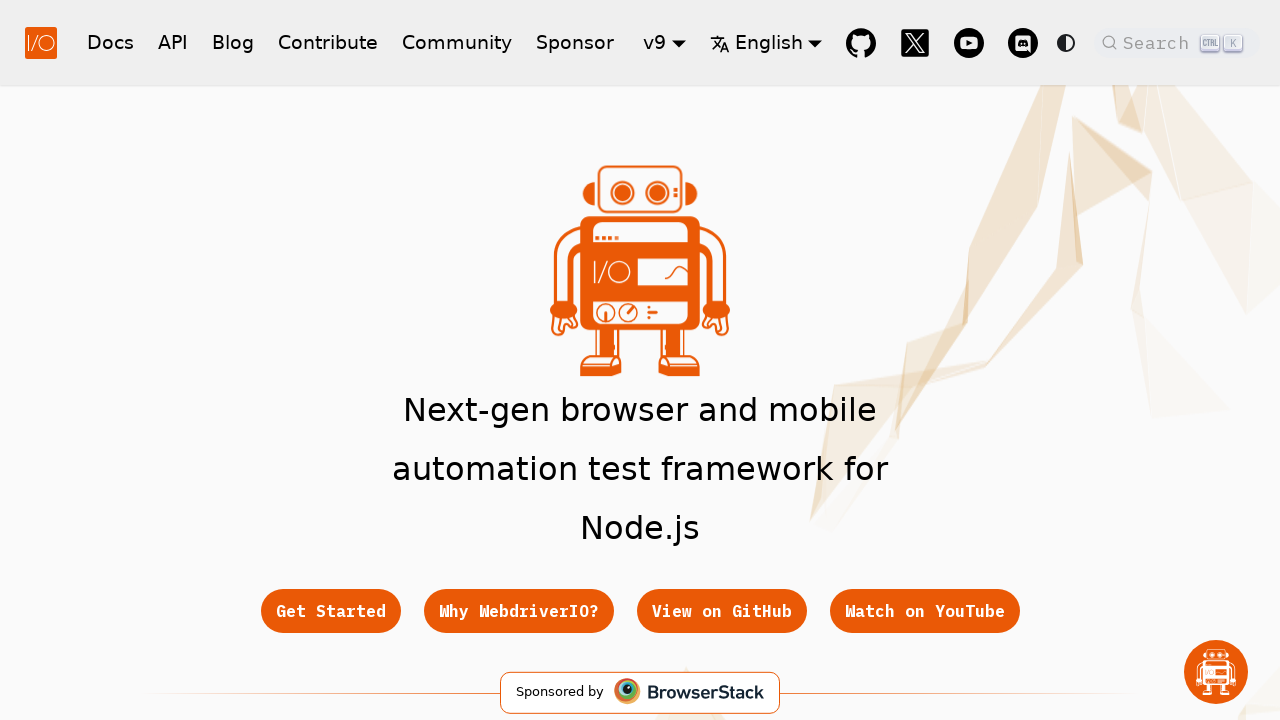